Tests a simple input form by entering text, submitting with Enter key, and verifying the result text matches the input

Starting URL: https://www.qa-practice.com/elements/input/simple

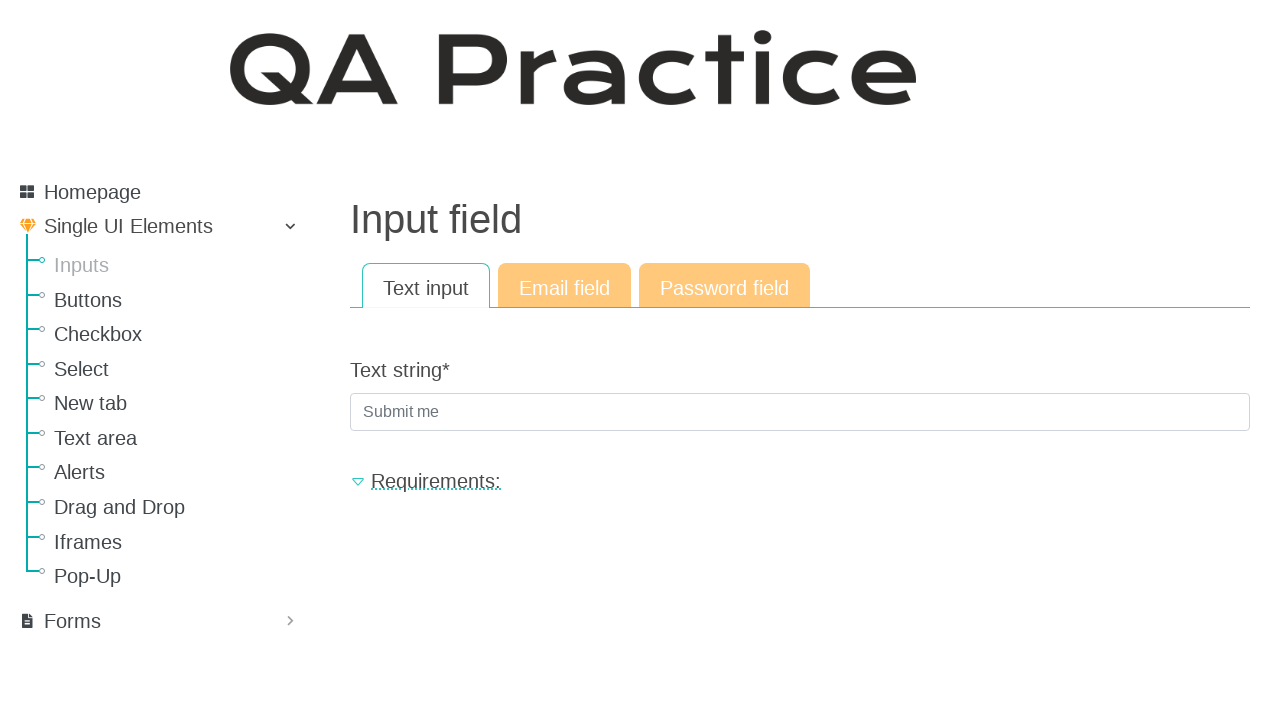

Filled text input field with 'ctoto' on #id_text_string
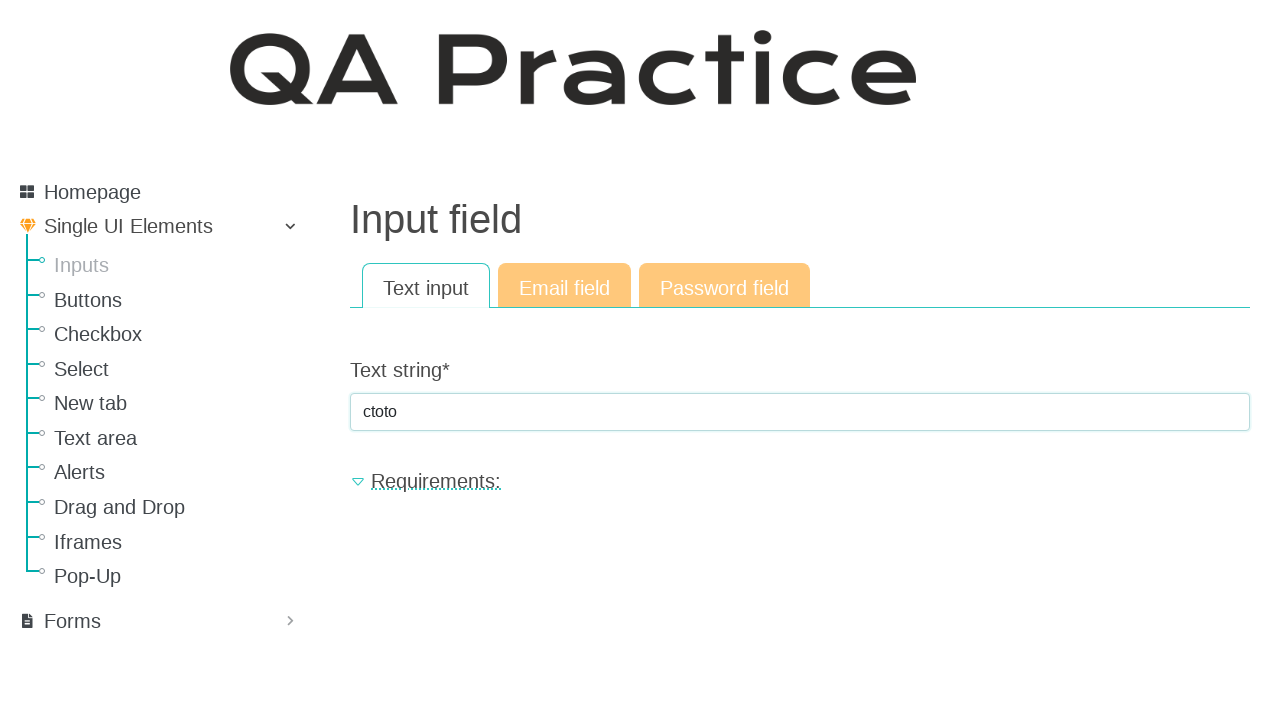

Pressed Enter key to submit the form on #id_text_string
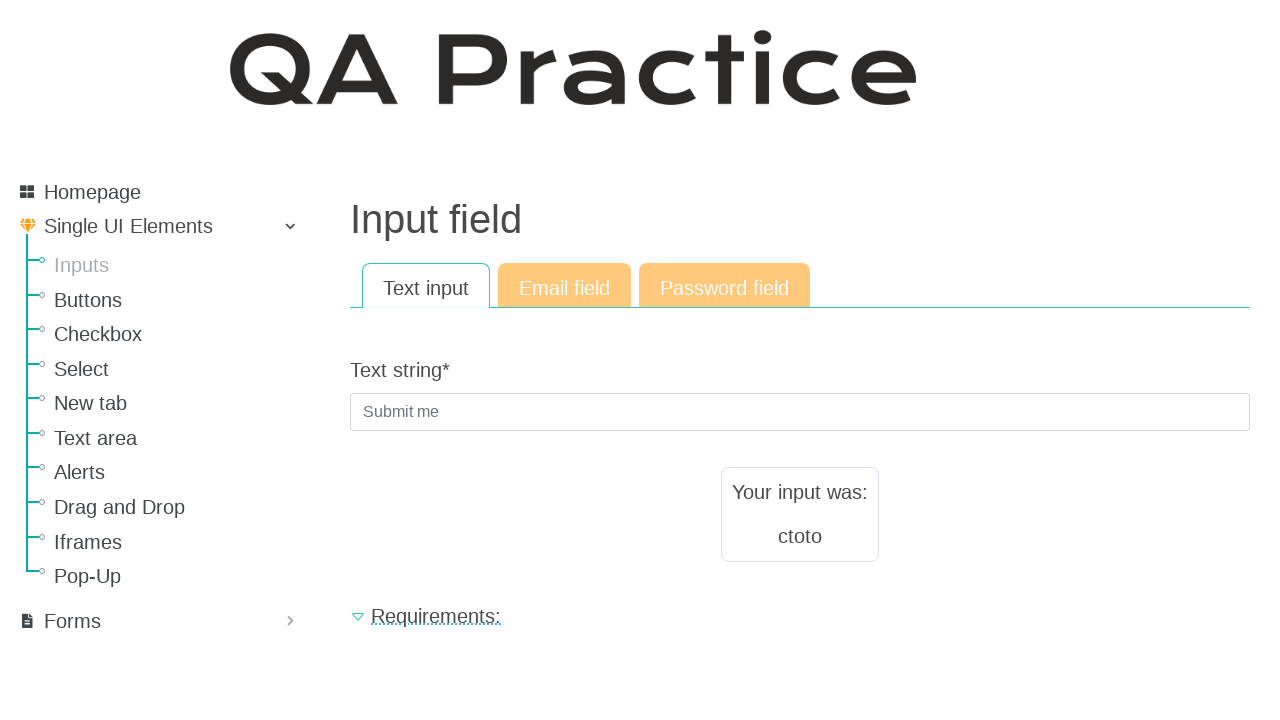

Result text element appeared on the page
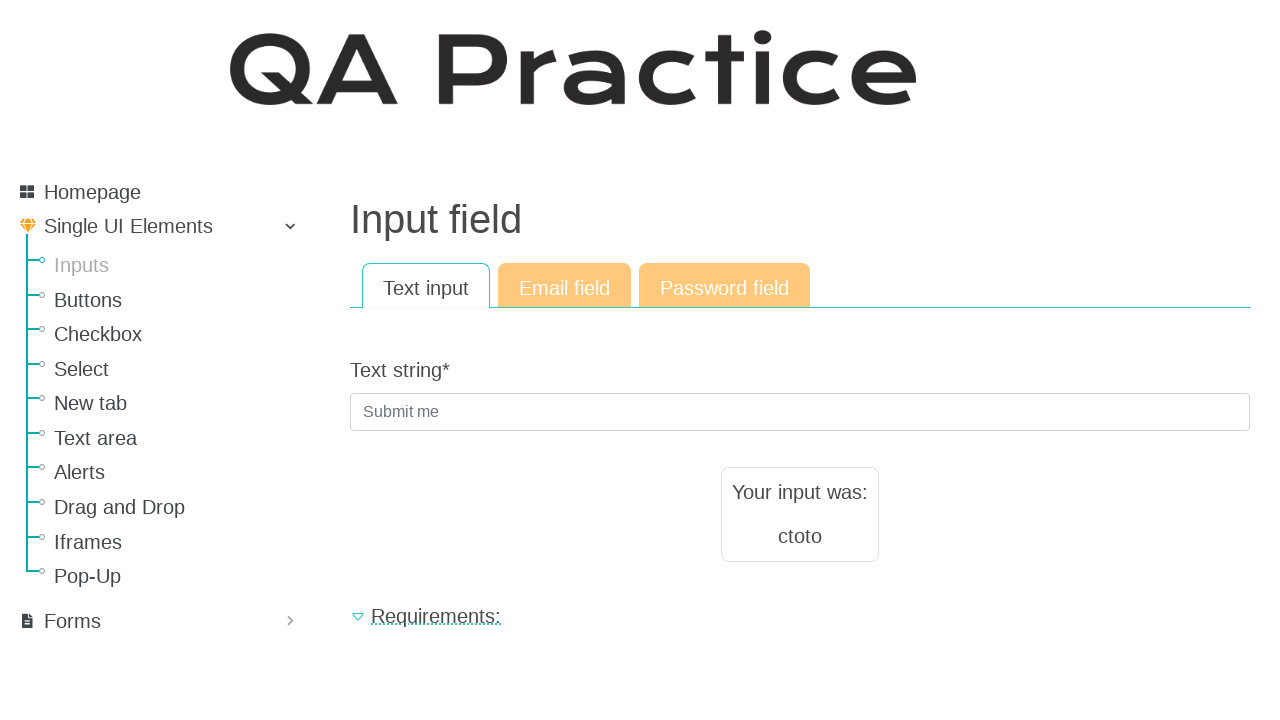

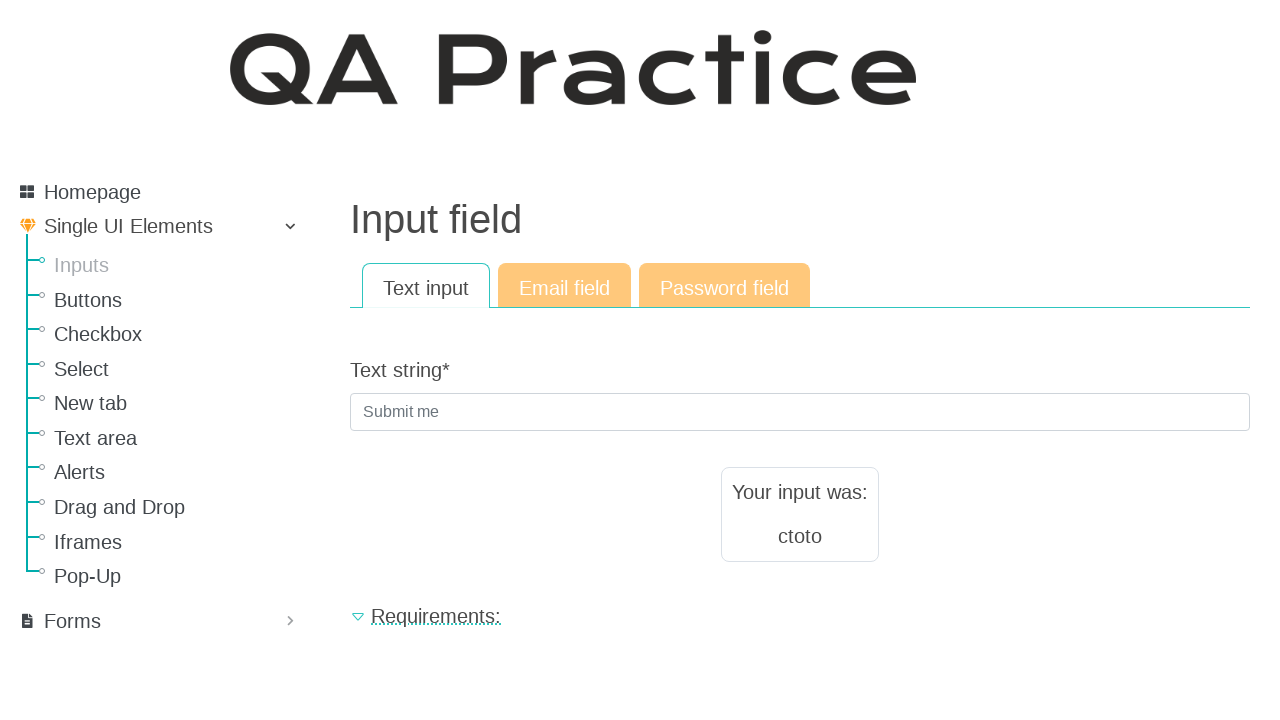